Navigates to the omayo blogspot page and retrieves the page title to verify the page loads correctly

Starting URL: https://omayo.blogspot.com/

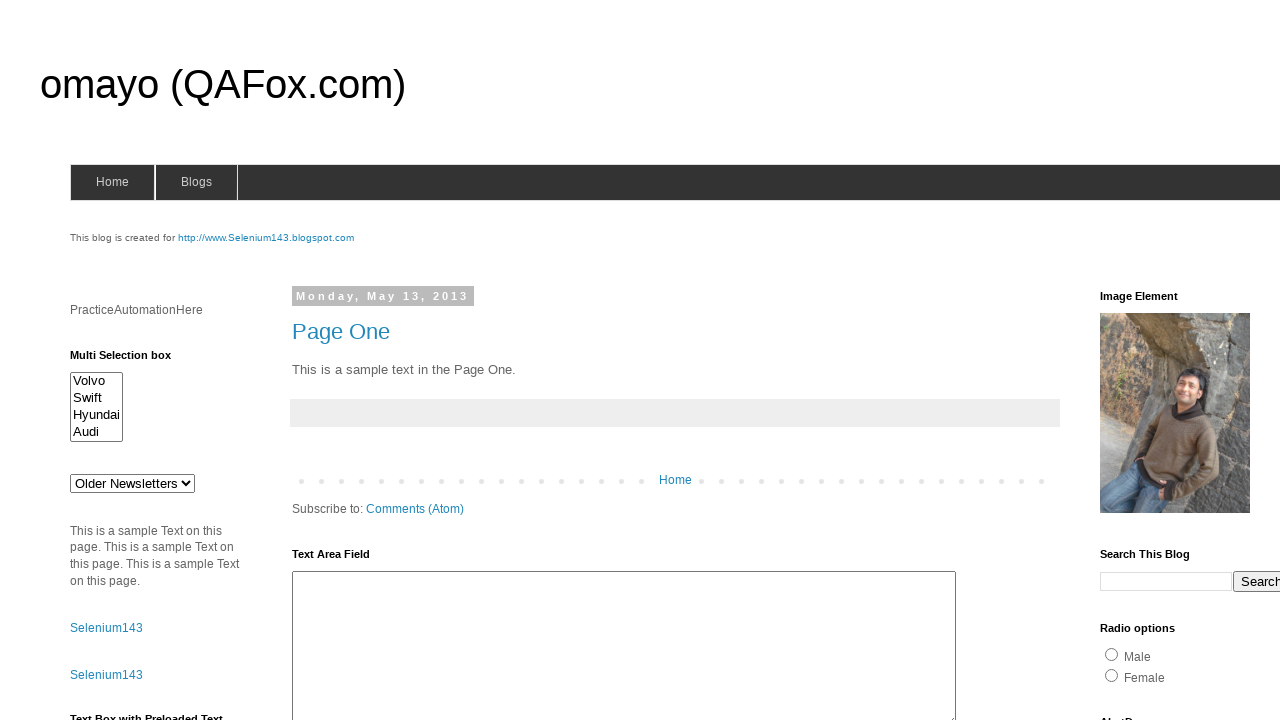

Navigated to omayo.blogspot.com
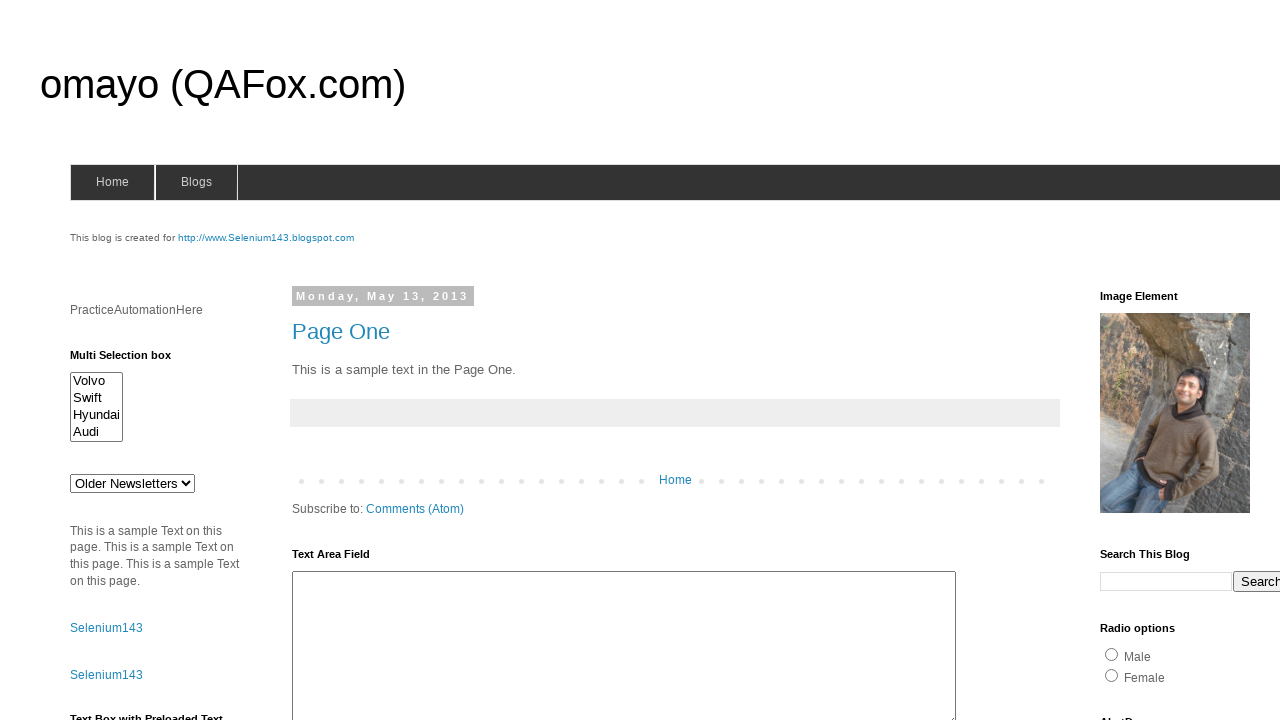

Page fully loaded and DOM content ready
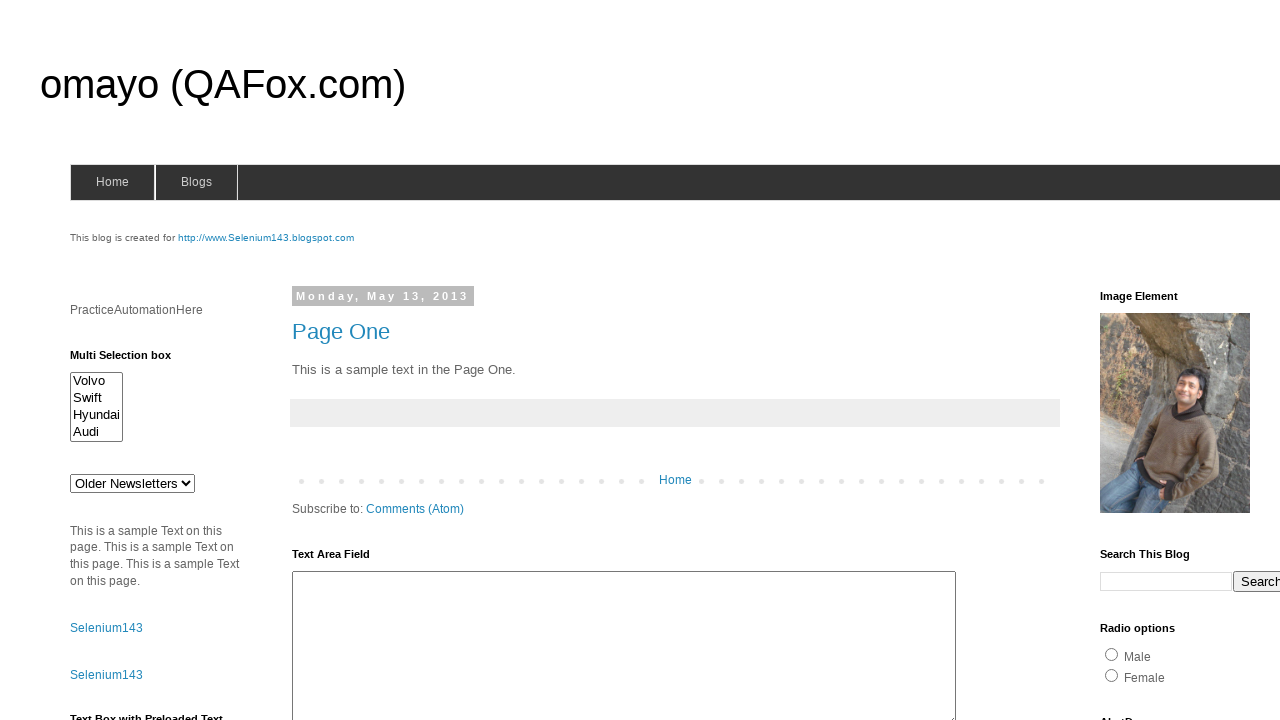

Retrieved page title: omayo (QAFox.com)
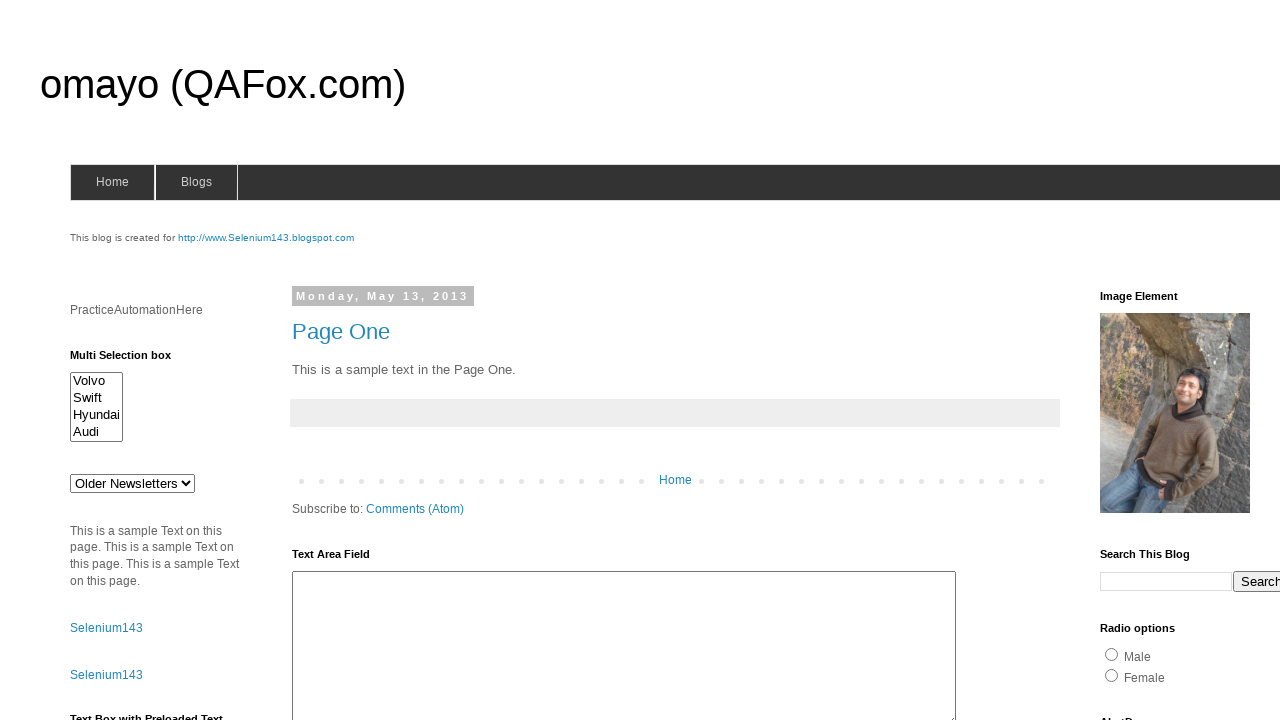

Printed page title to console
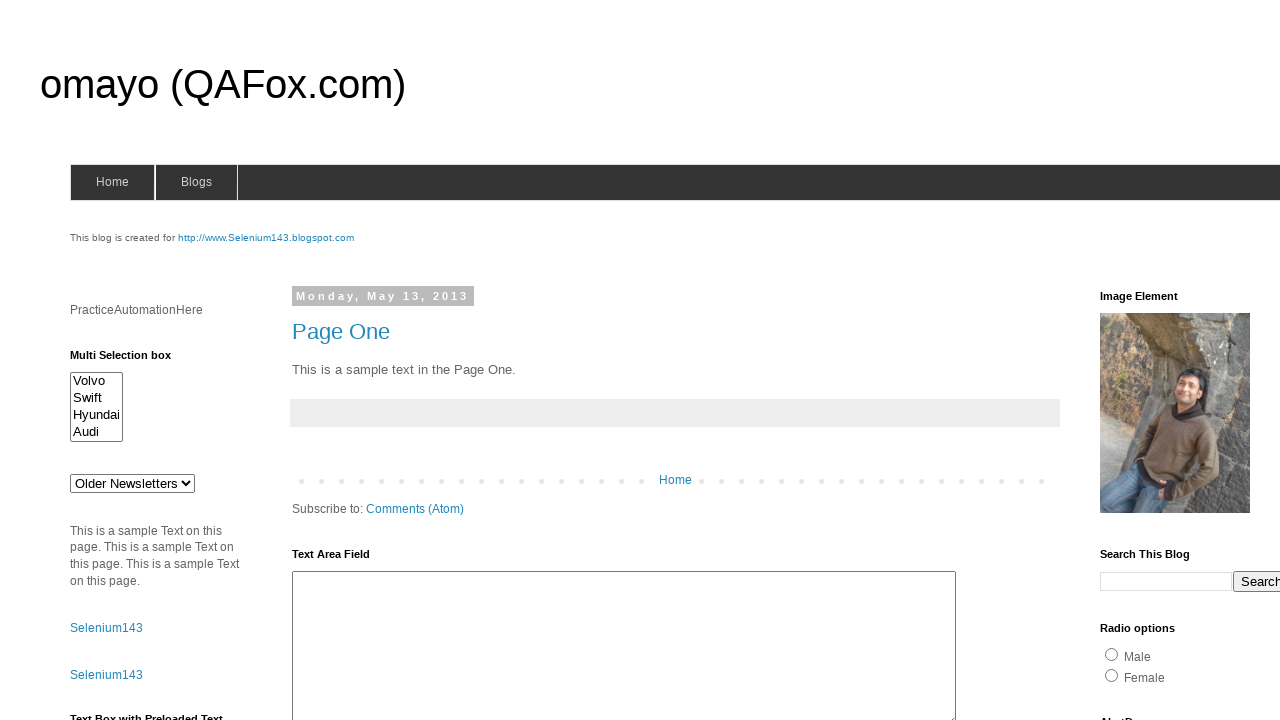

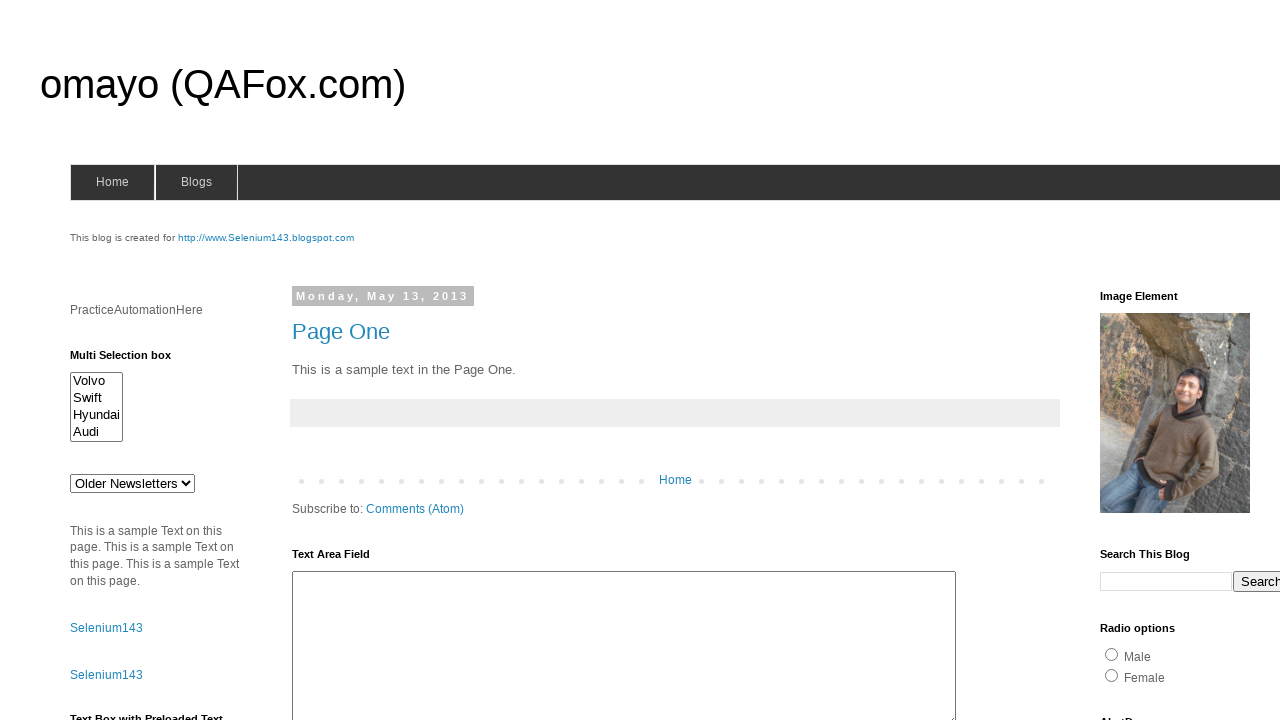